Navigates to Platzi website and waits for page to load

Starting URL: https://www.platzi.com

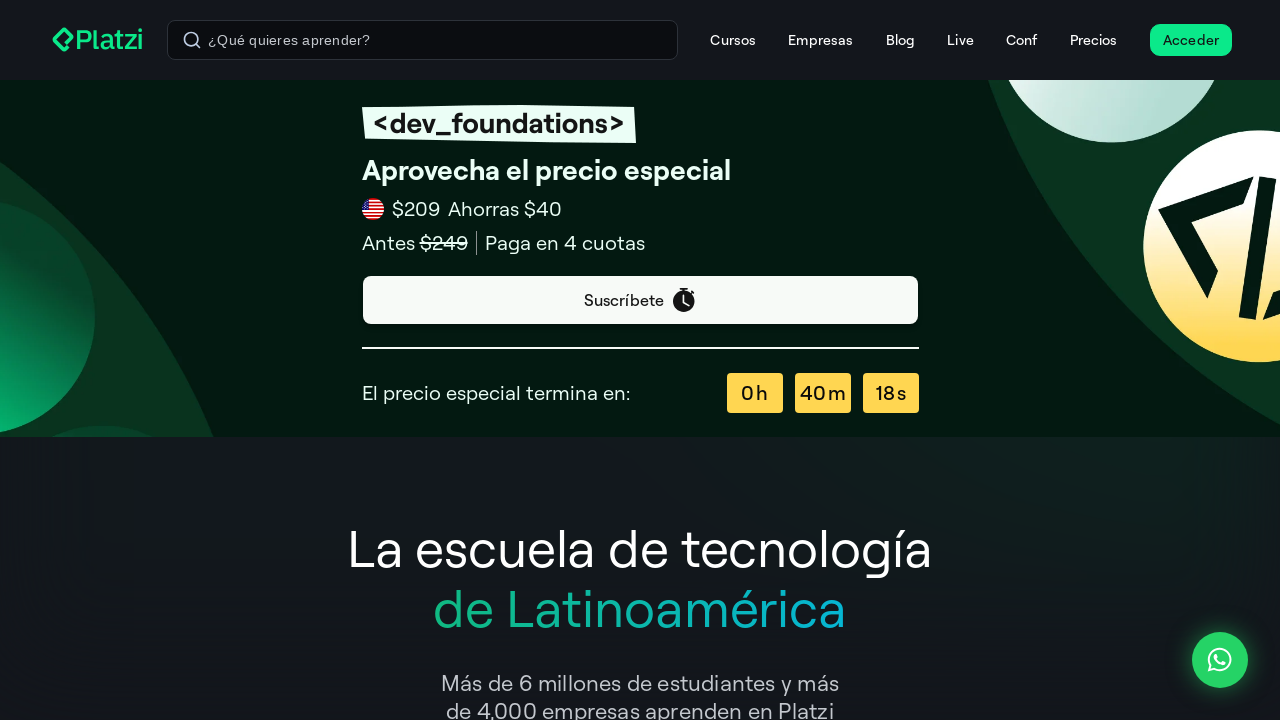

Platzi website page loaded (DOM content loaded)
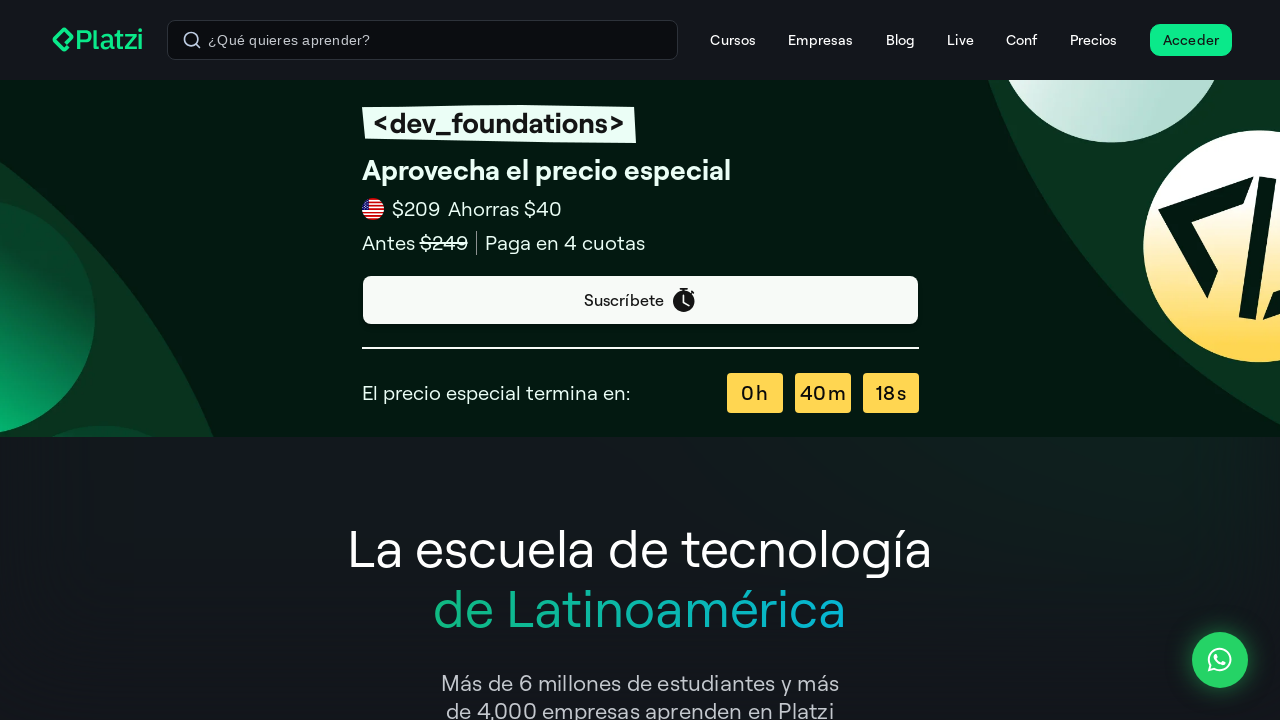

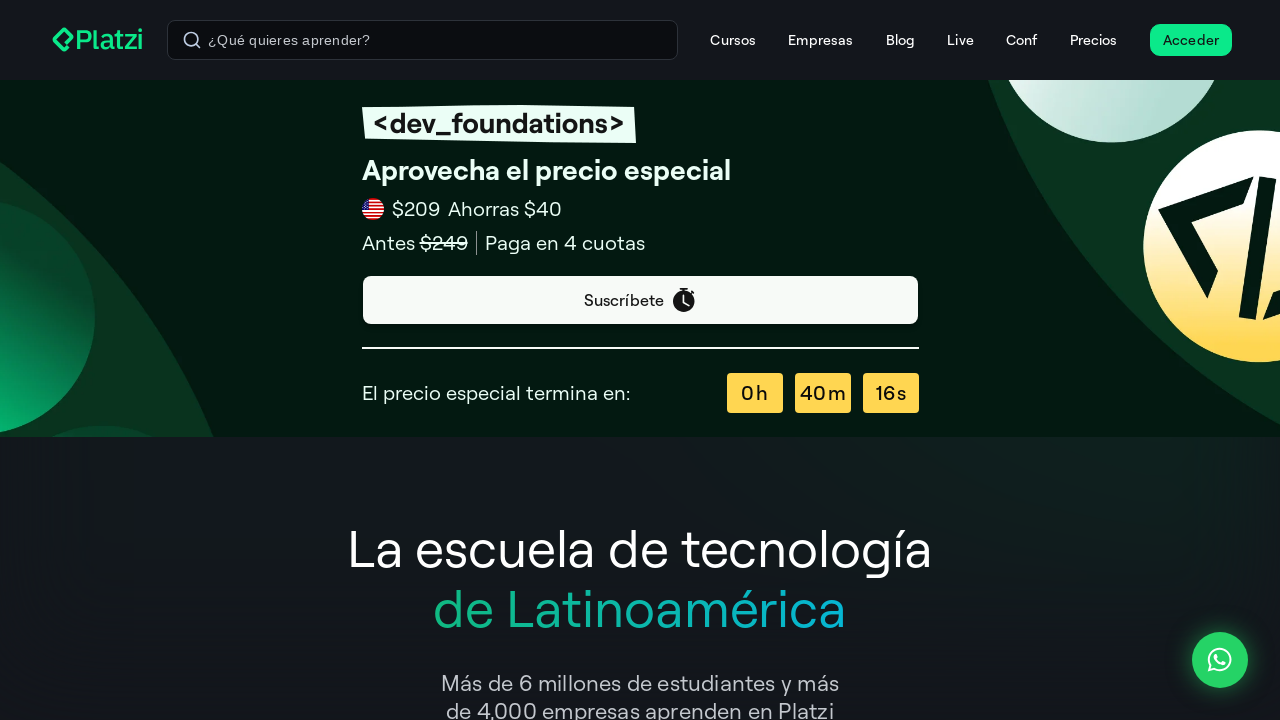